Tests a text box form by filling in user name, email, current address, and permanent address fields on the DemoQA practice site

Starting URL: https://demoqa.com/text-box

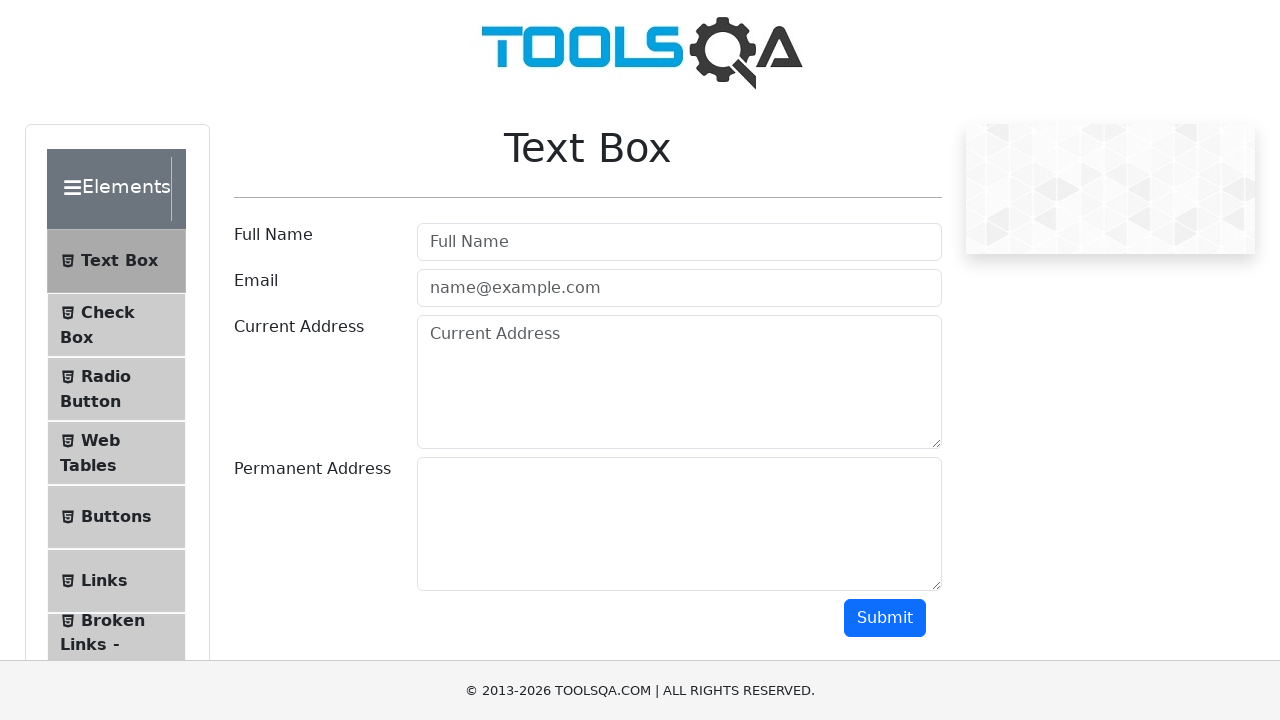

Filled email field with 'marcus.johnson@example.com' on #userEmail
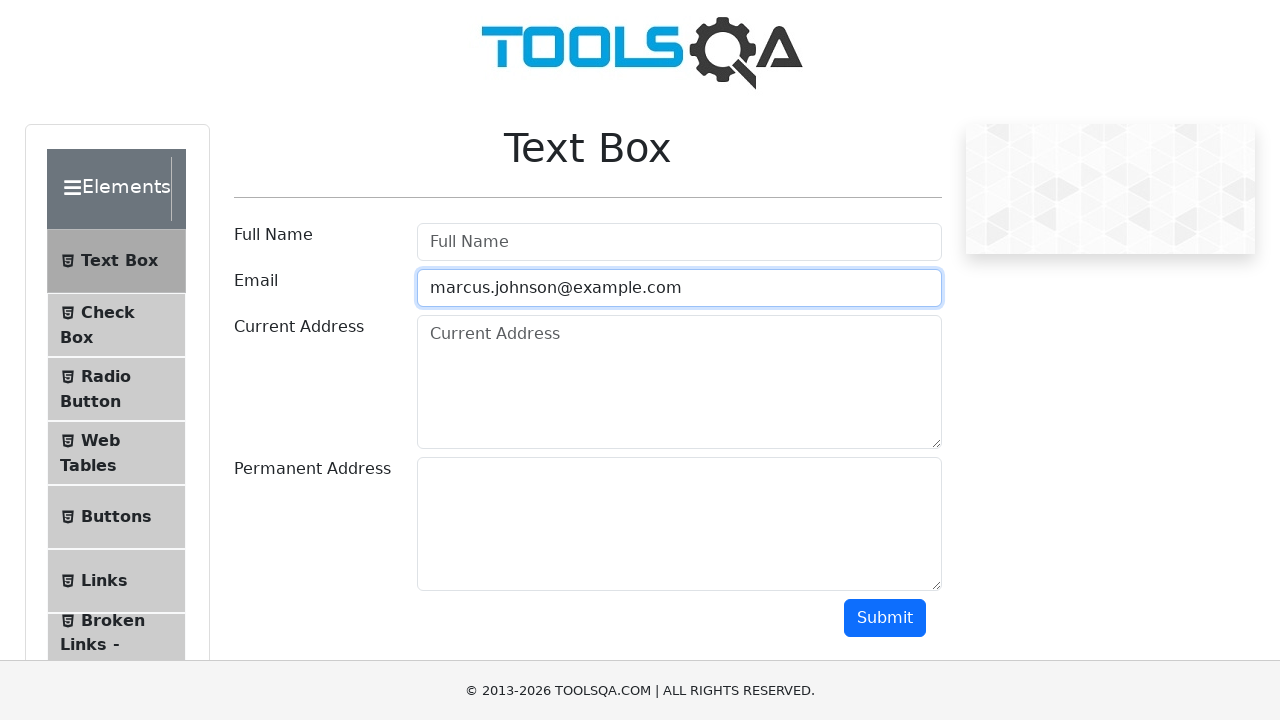

Filled user name field with 'Marcus Johnson' on #userName
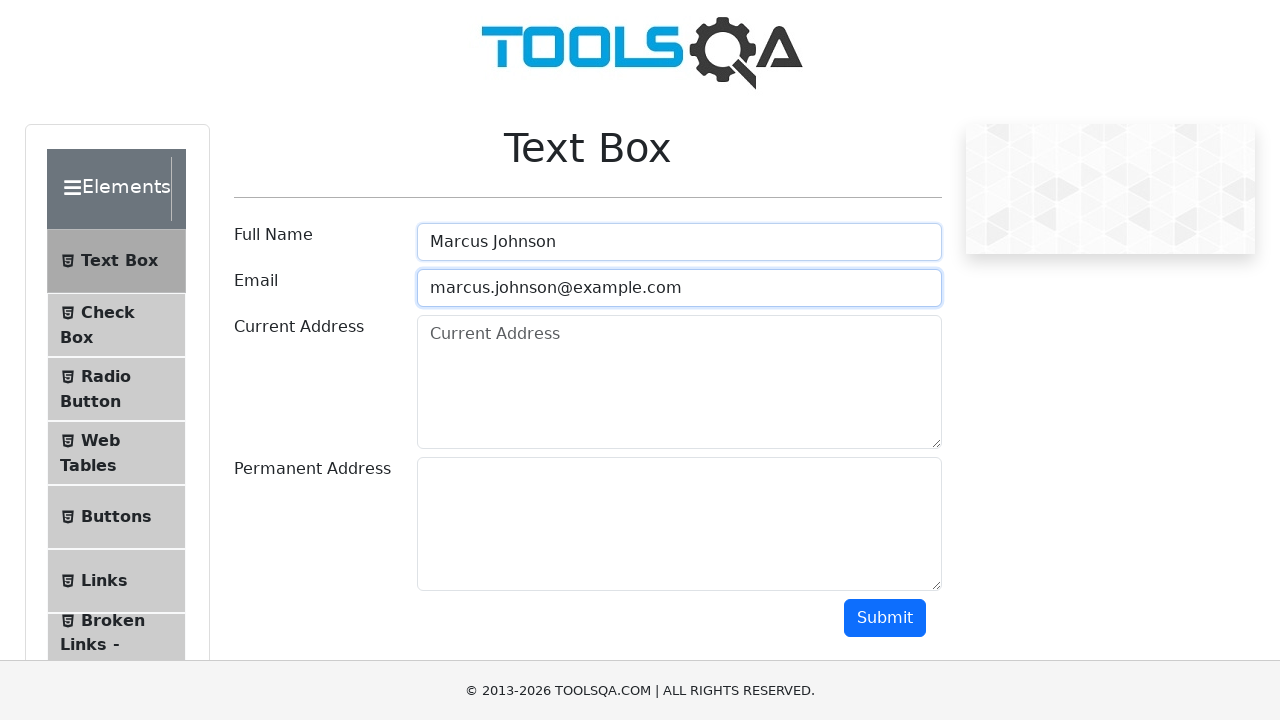

Filled current address field with '123 Oak Street, Austin' on #currentAddress
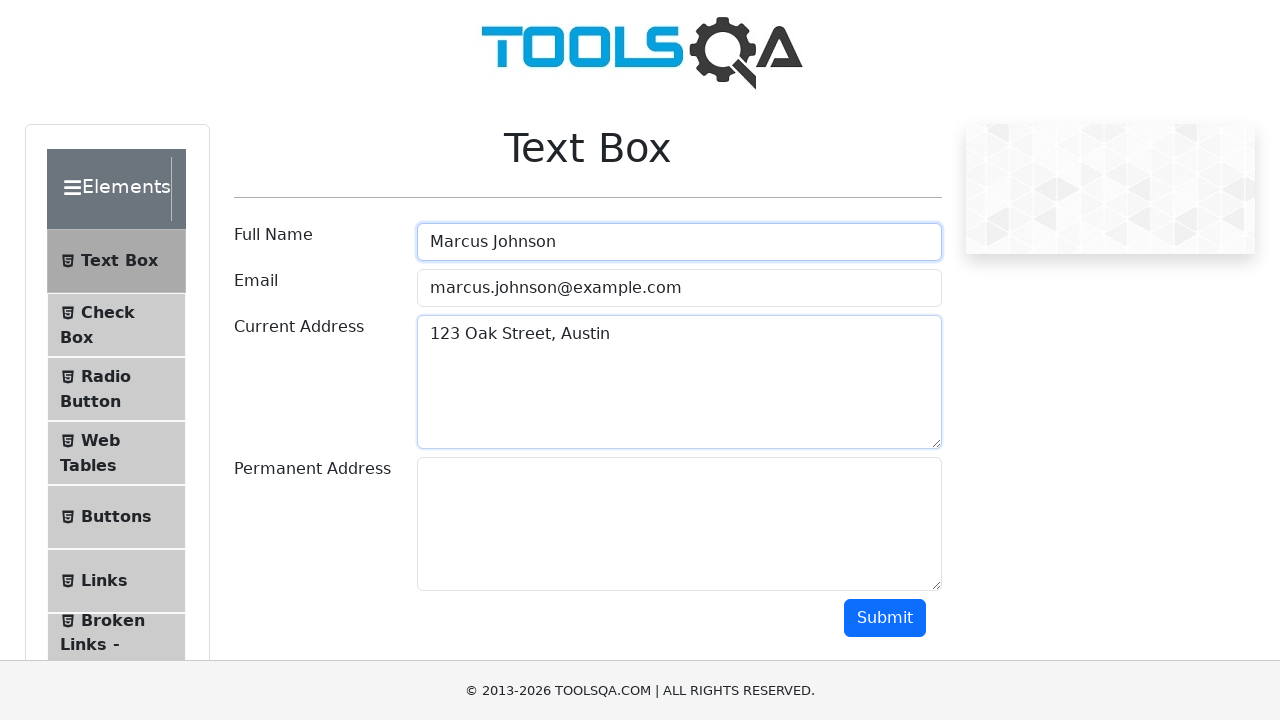

Filled permanent address field with '456 Pine Avenue, Dallas' on #permanentAddress
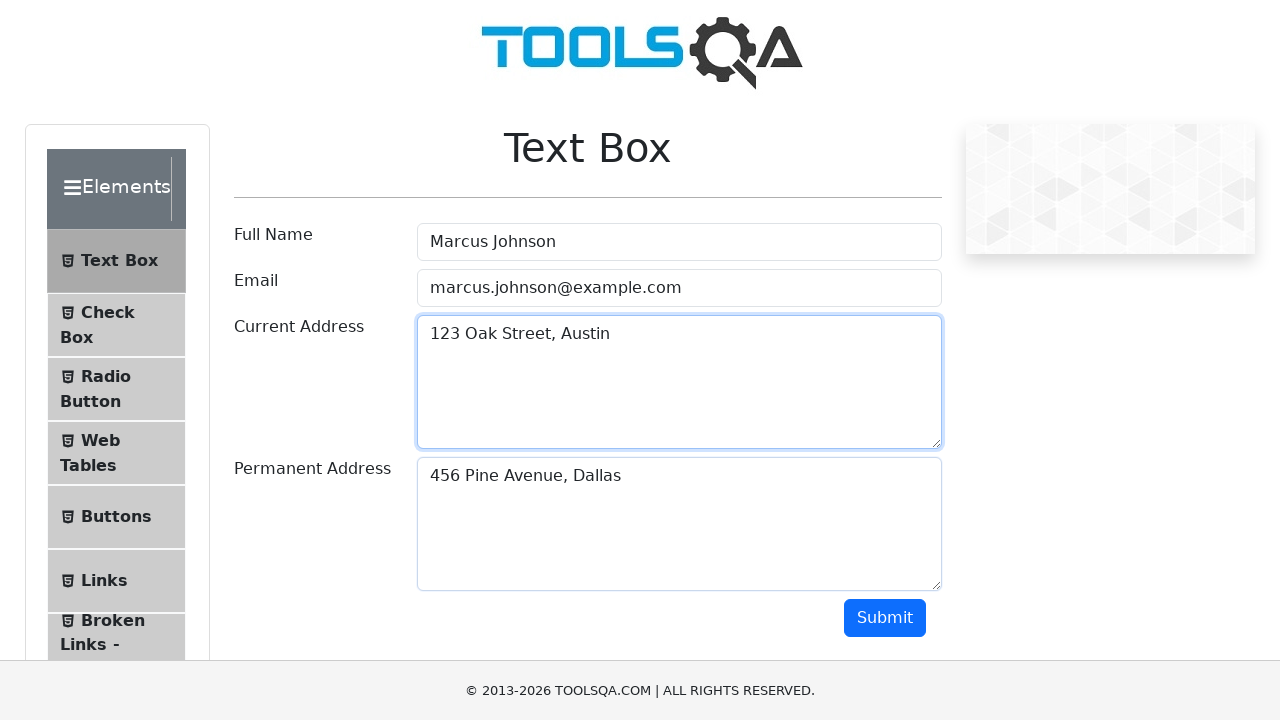

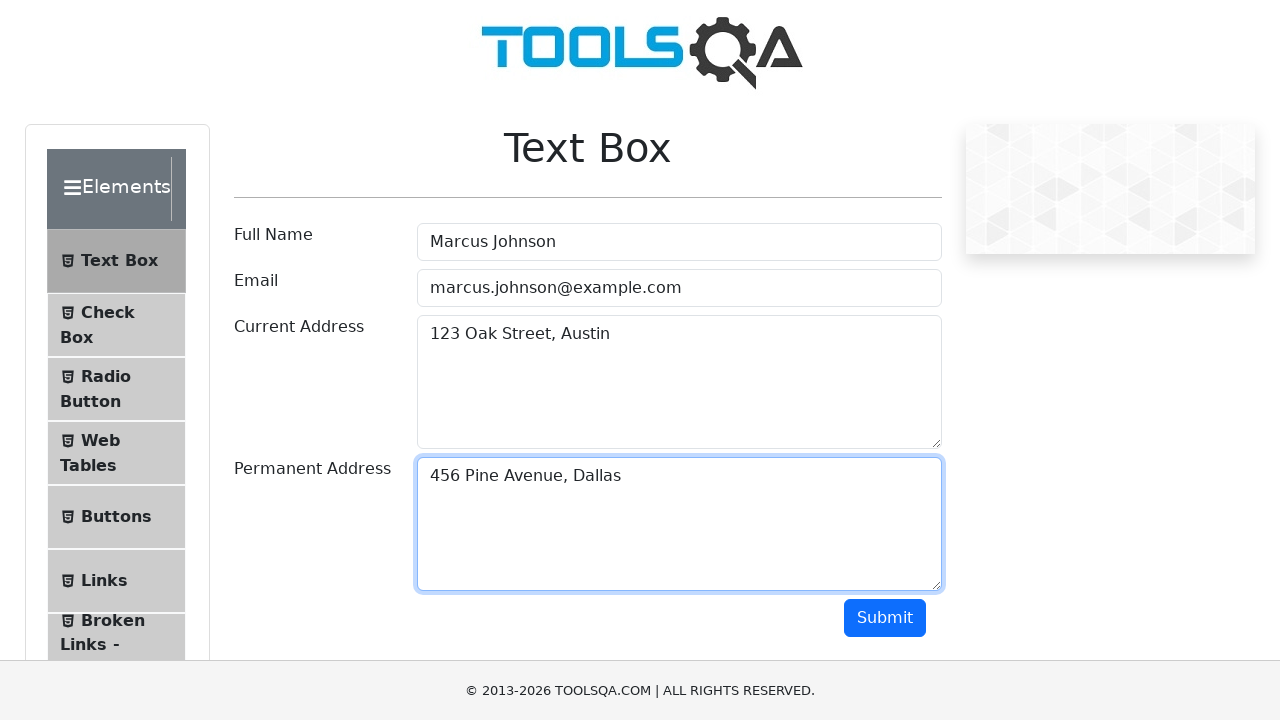